Tests adding an item to cart by searching for products, adding one to cart, and proceeding through checkout to place order

Starting URL: https://rahulshettyacademy.com/seleniumPractise/#/

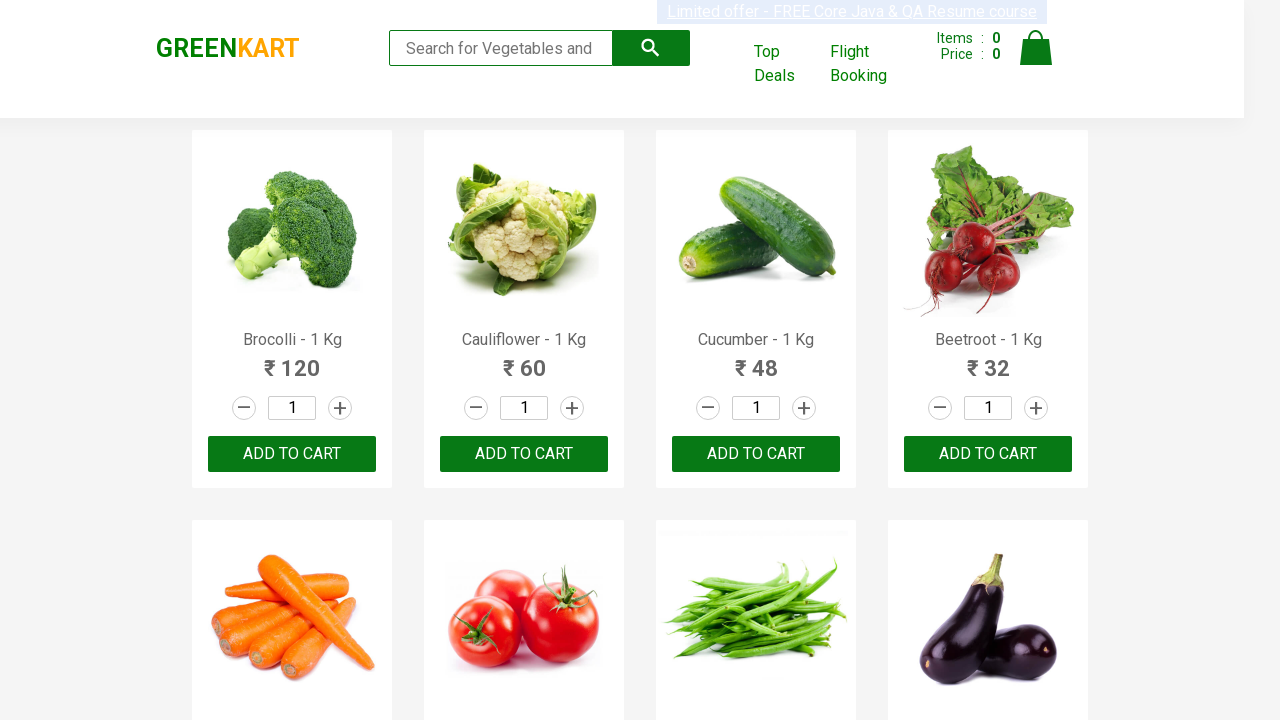

Filled search field with 'ca' to find products on .search-keyword
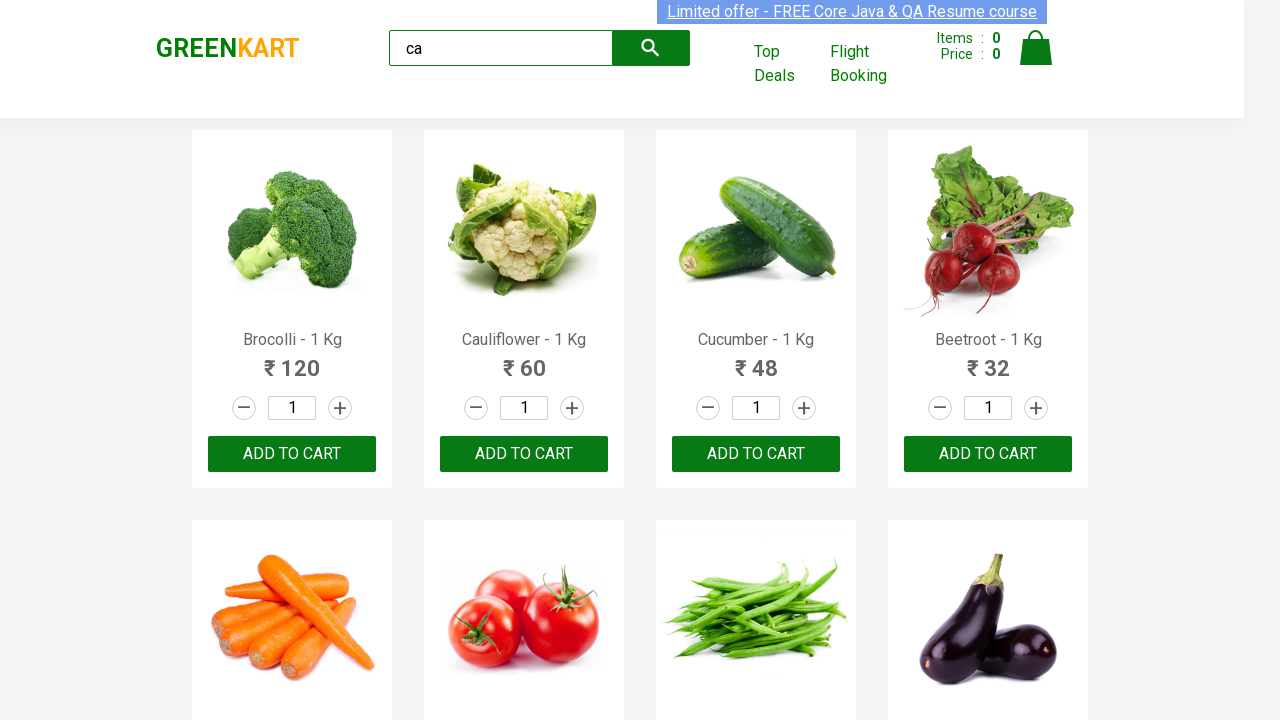

Waited for products to load
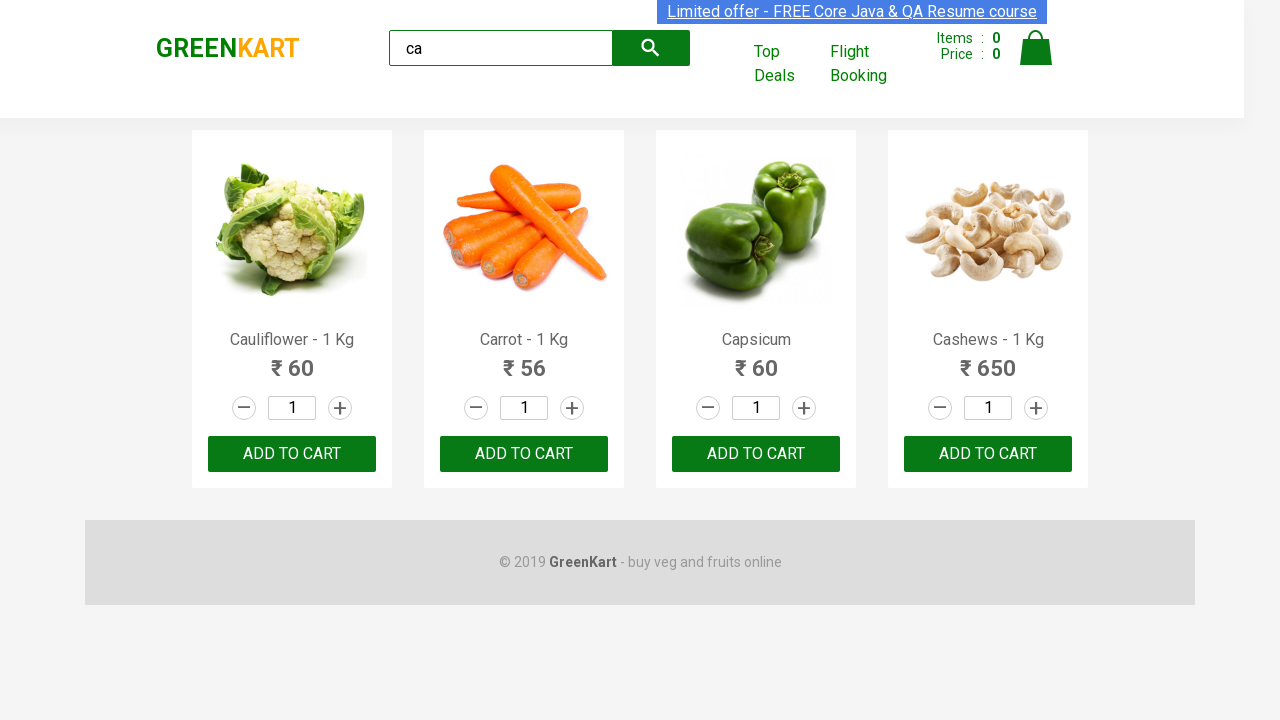

Located all product elements on page
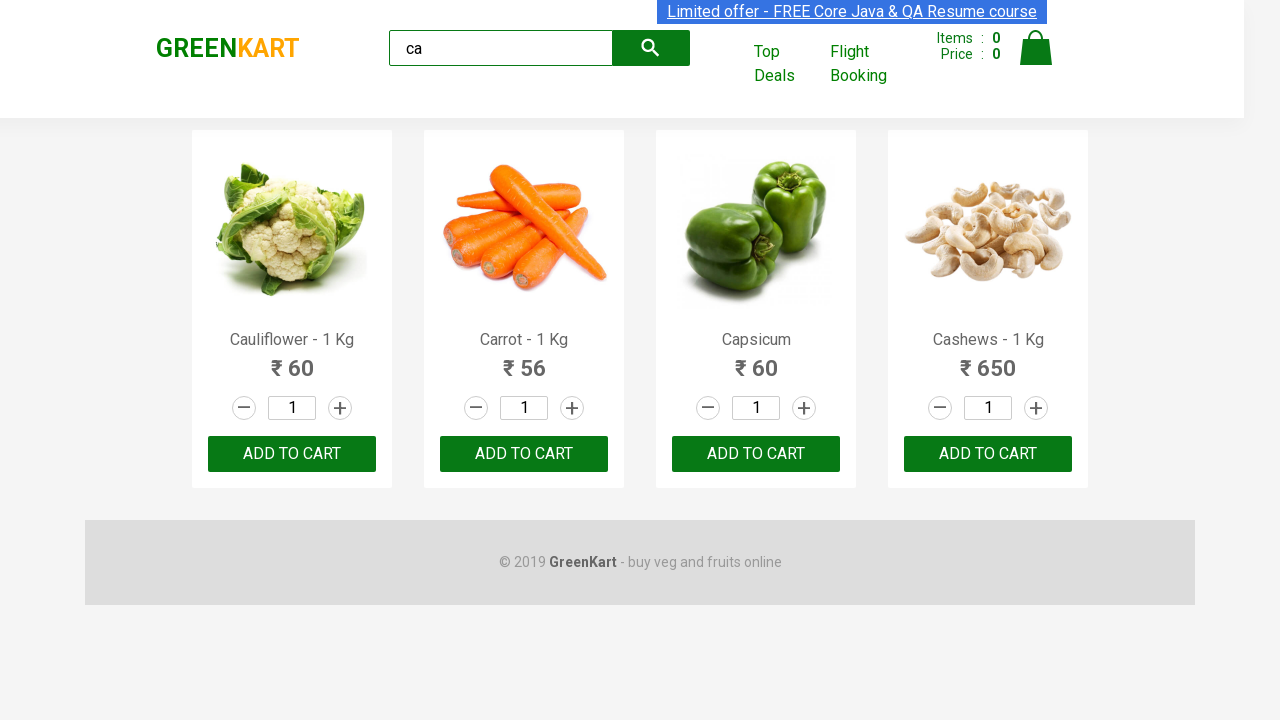

Retrieved product name: Cauliflower - 1 Kg
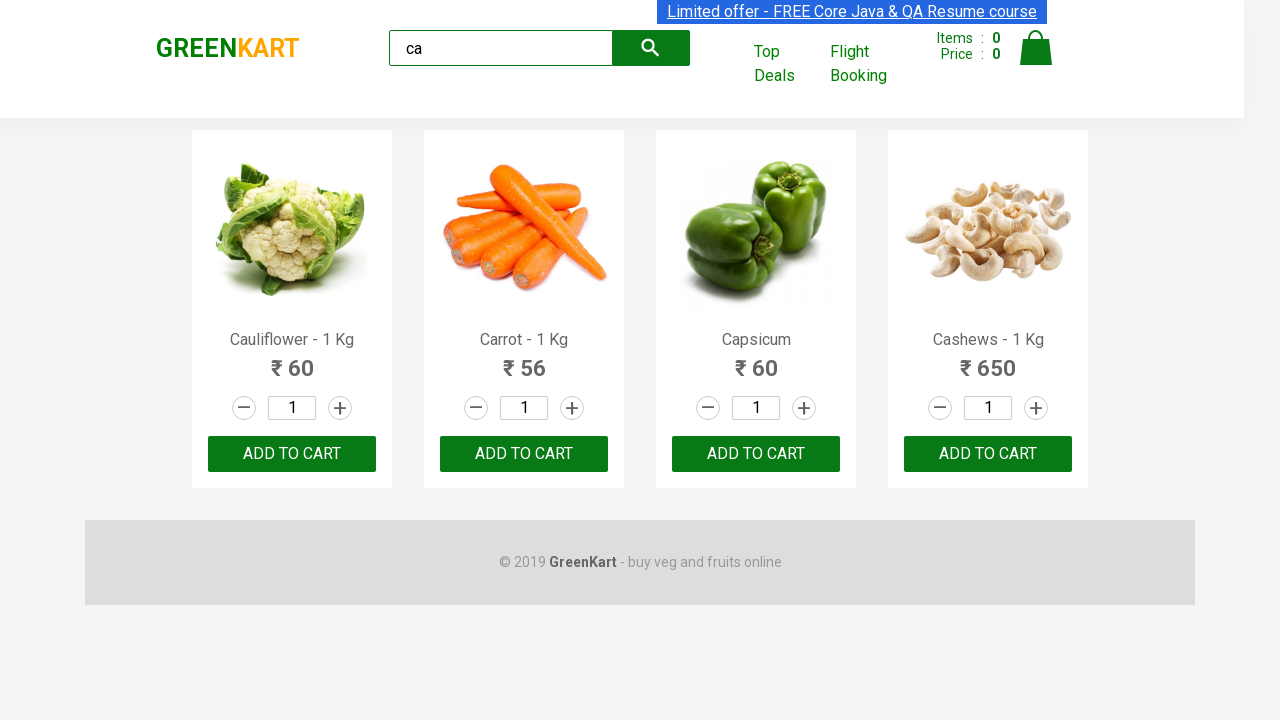

Retrieved product name: Carrot - 1 Kg
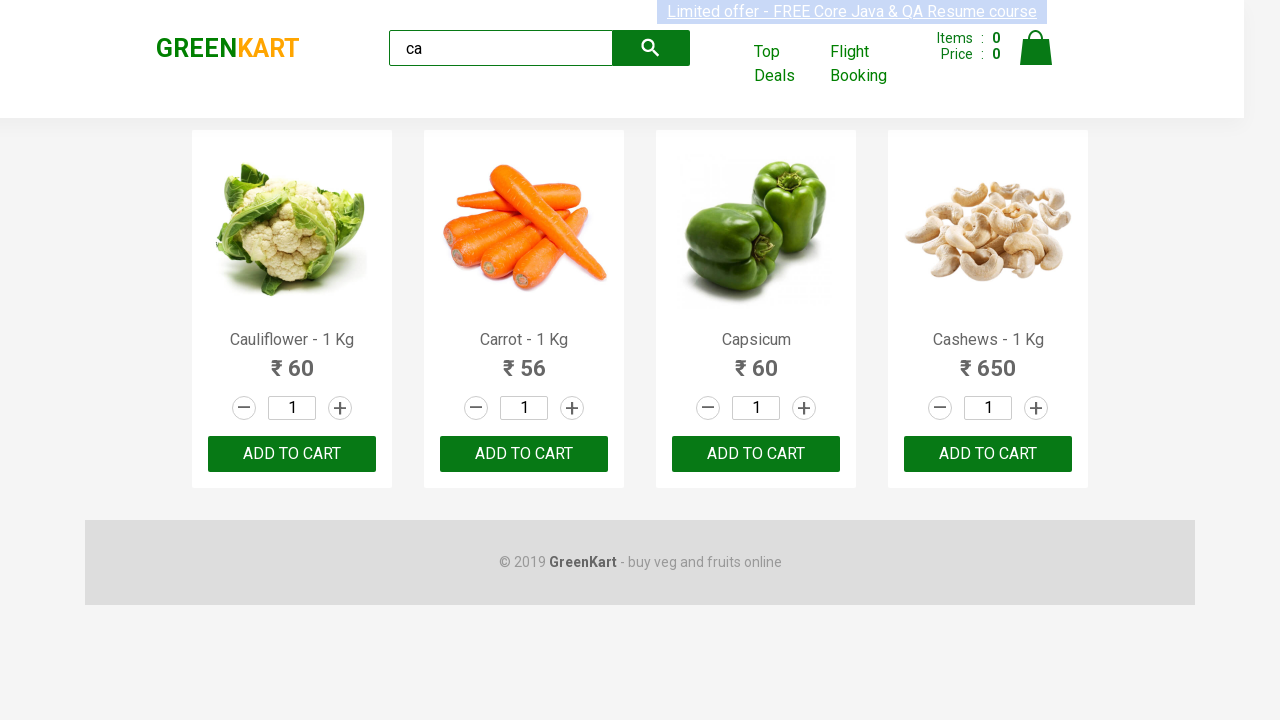

Clicked 'Add to Cart' button for Carrot product at (524, 454) on .products .product >> nth=1 >> button[type="button"]
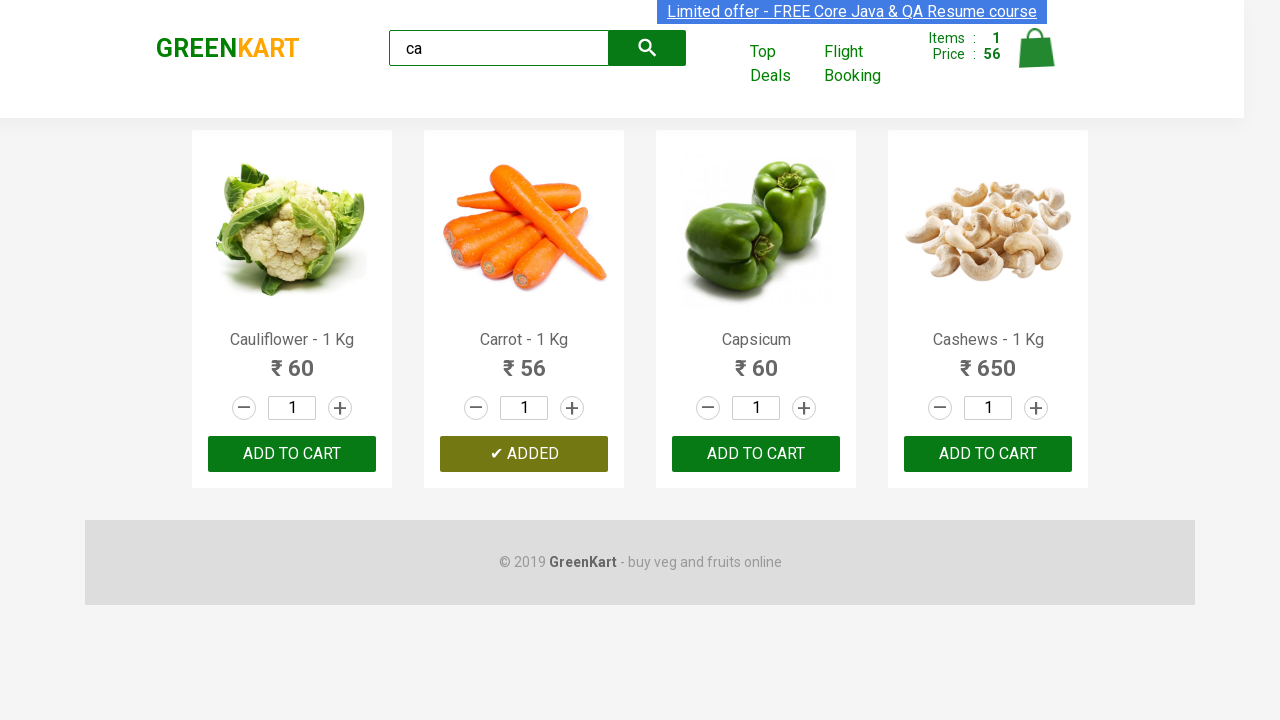

Clicked cart icon to view cart at (1036, 48) on .cart-icon > img
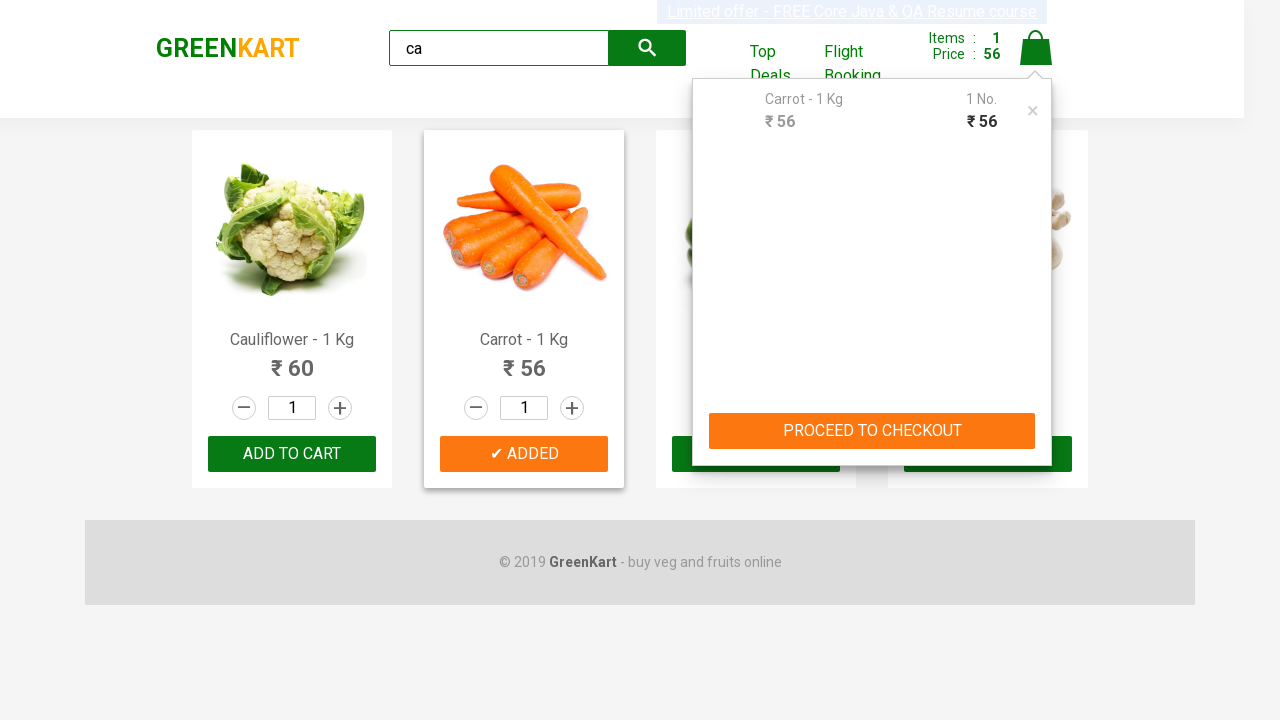

Clicked 'PROCEED TO CHECKOUT' button at (872, 431) on text=PROCEED TO CHECKOUT
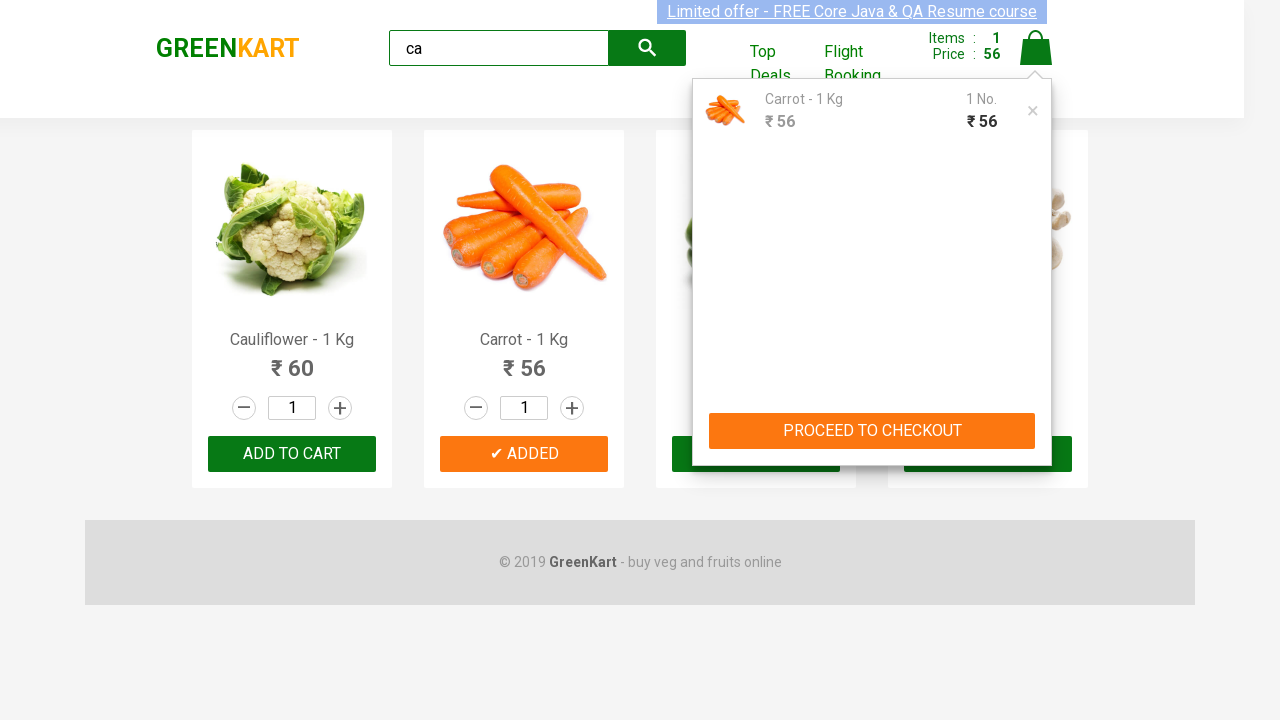

Clicked 'Place Order' button to complete purchase at (1036, 420) on text=Place Order
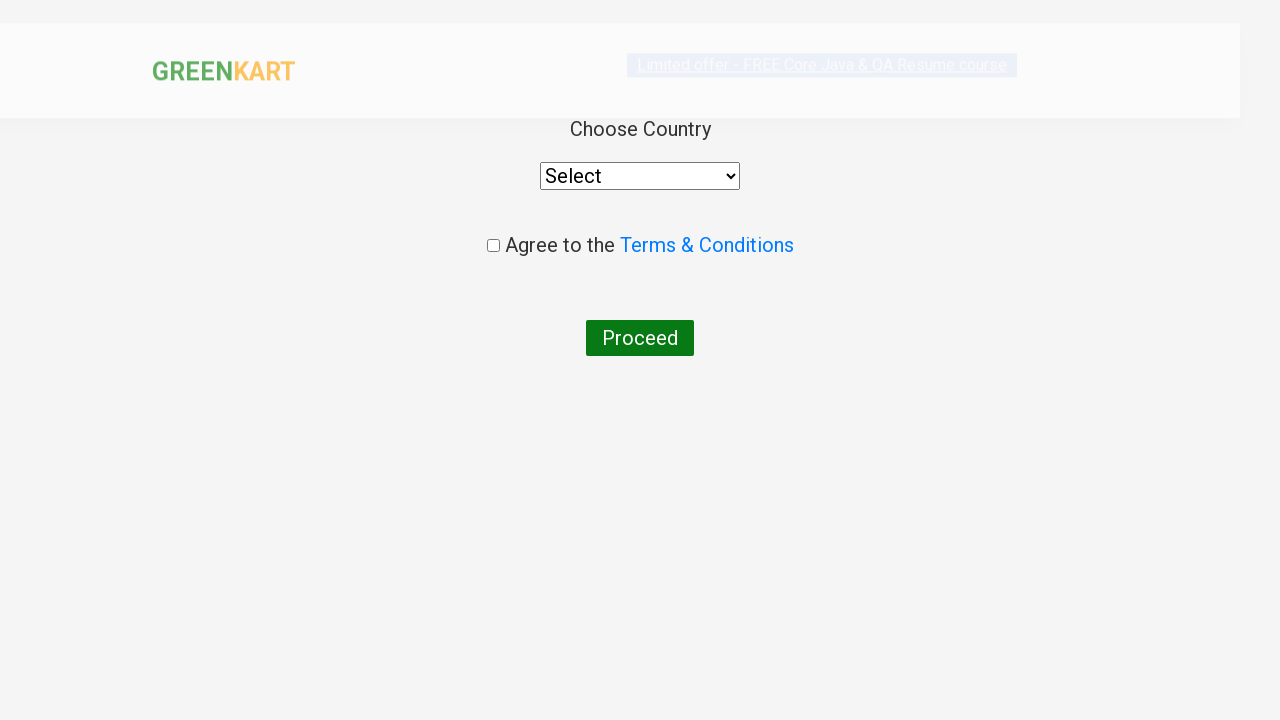

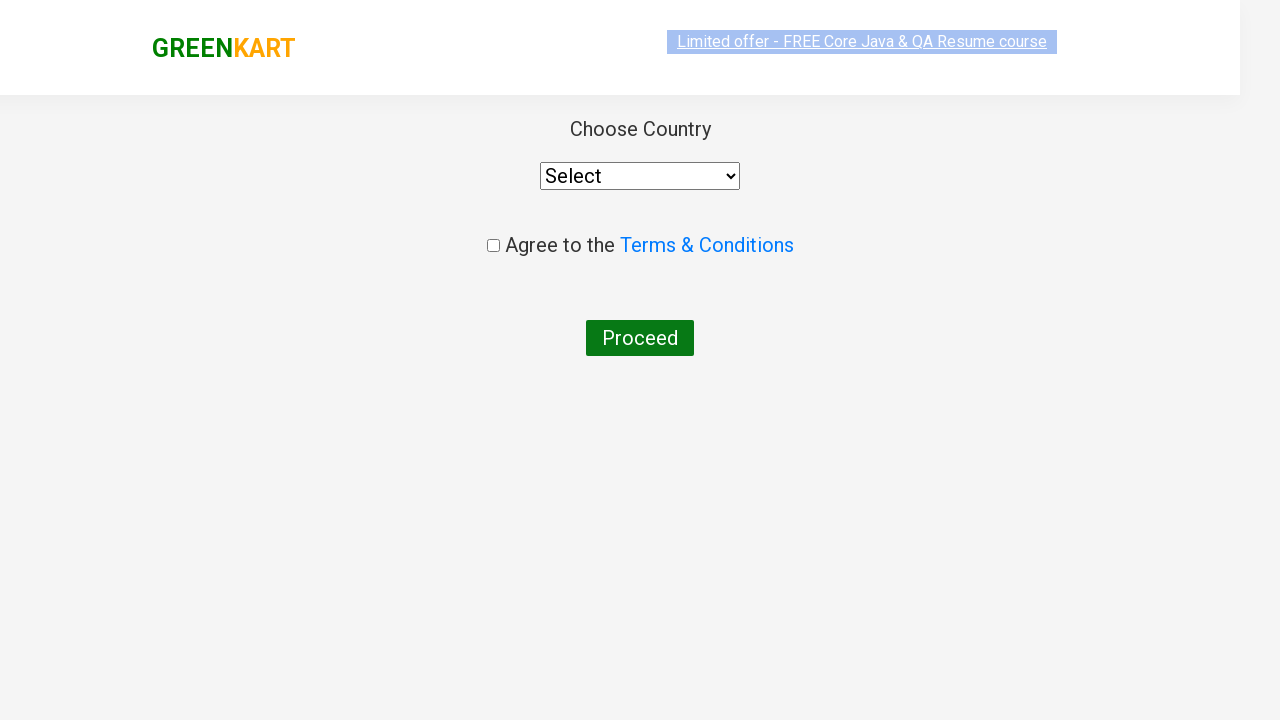